Tests viewing product detail by clicking on a product from the homepage and verifying the product detail page loads successfully

Starting URL: https://mwc.com.vn/

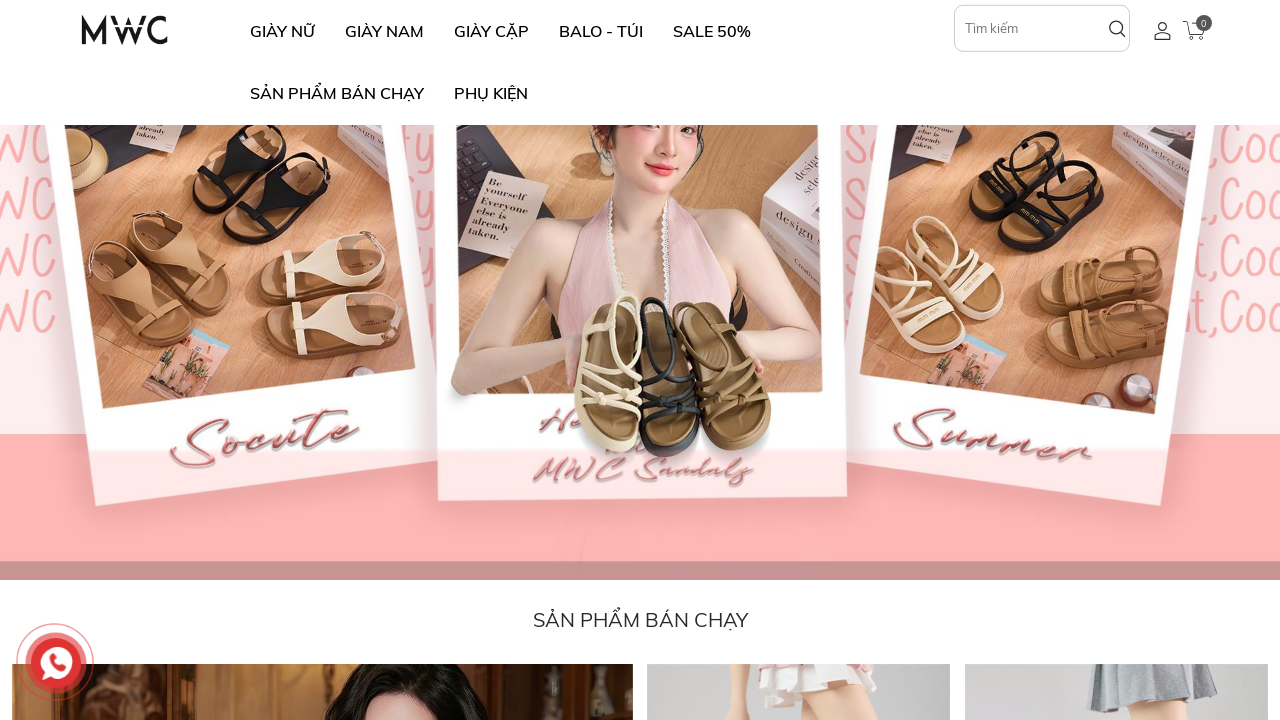

Clicked on product from homepage to view details at (799, 568) on #home > section.left-banner-grid > div > div.section-padding.section-border-bott
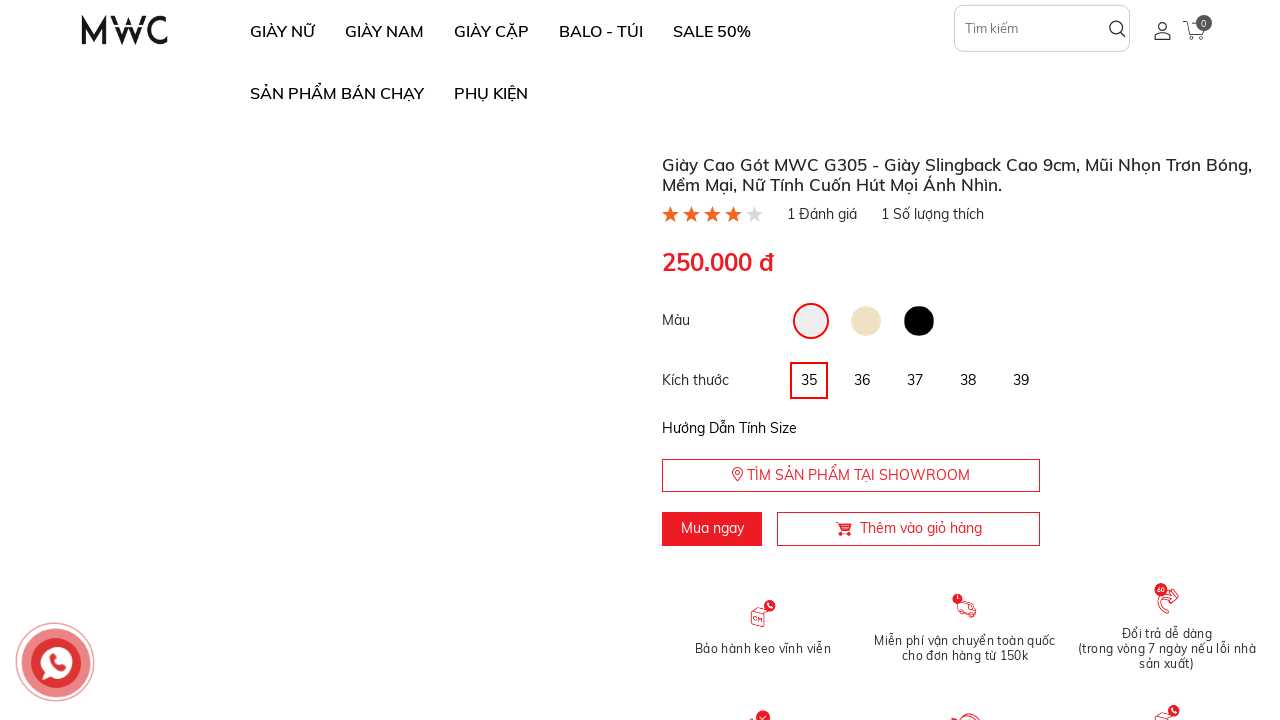

Product detail page loaded successfully
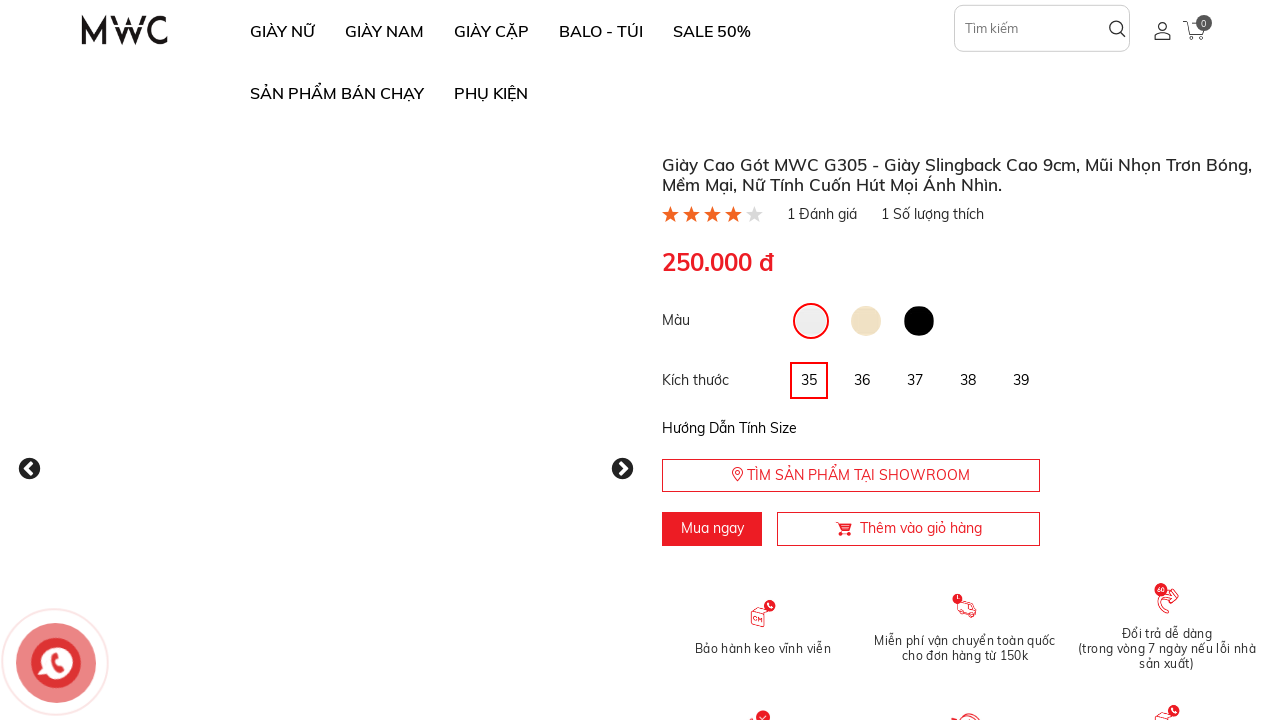

Verified URL contains /products/ path
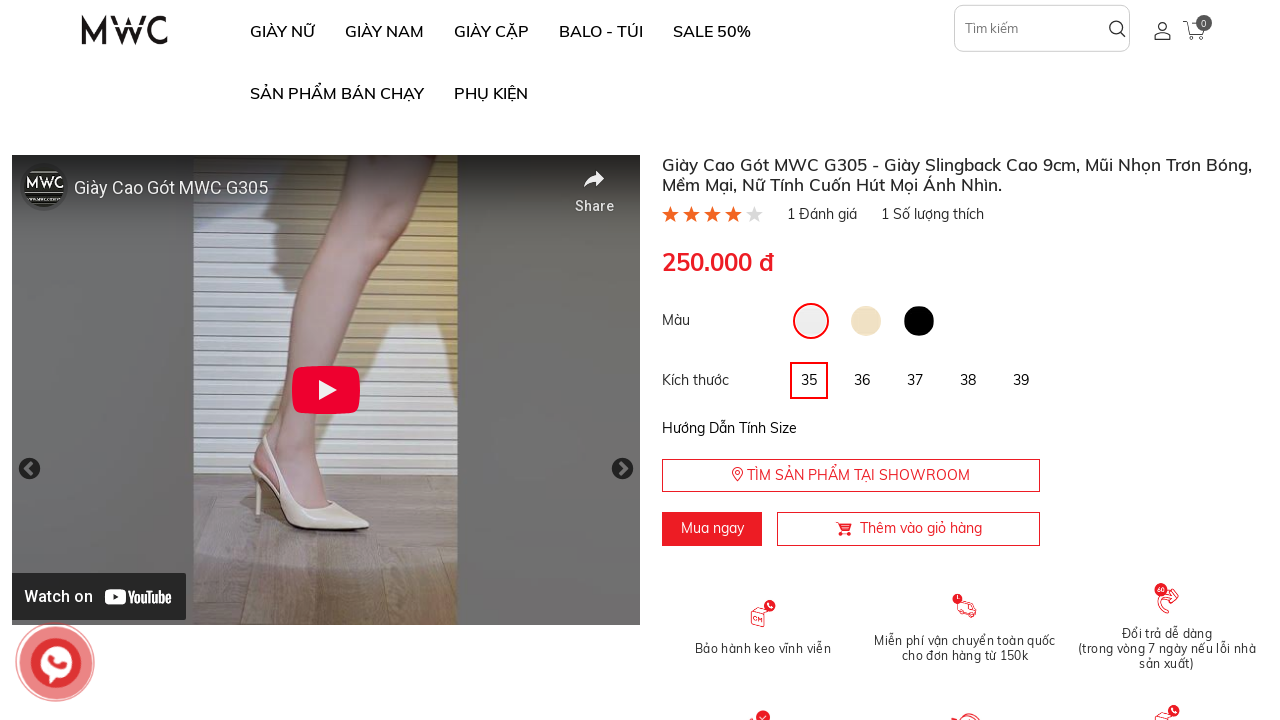

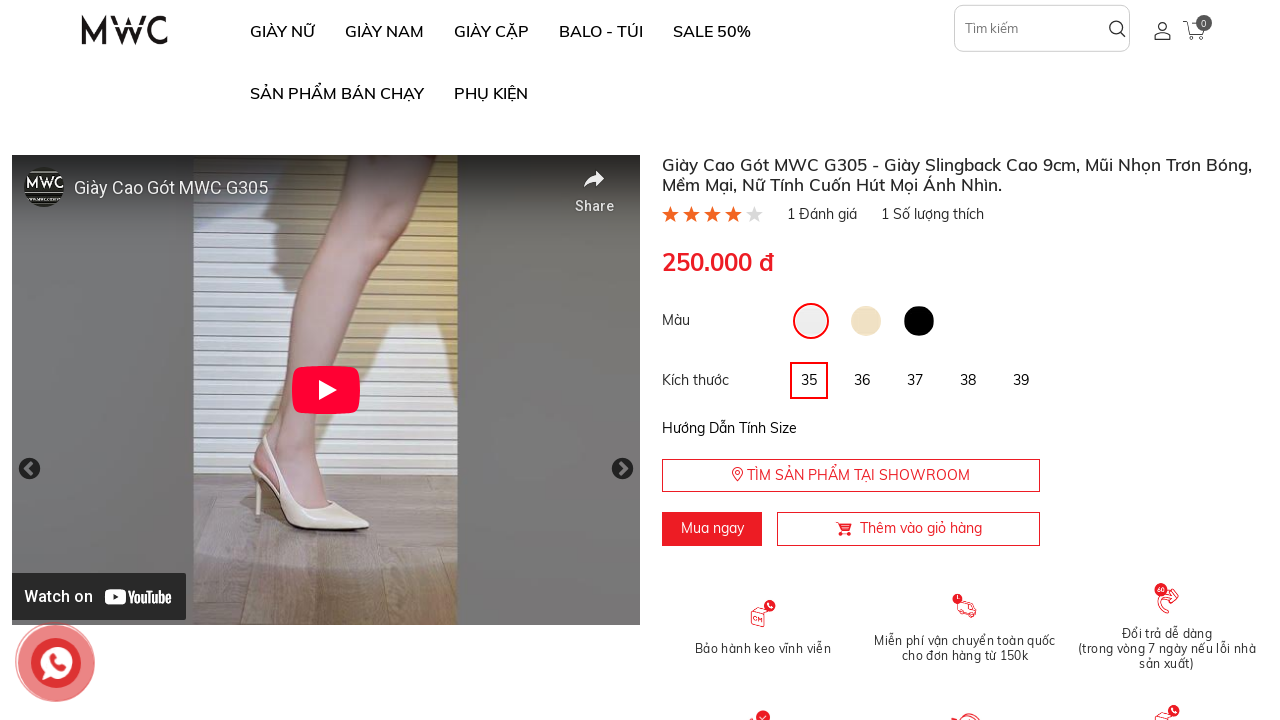